Tests that clicking the Browse Languages menu navigates to the correct ABC page URL (https://www.99-bottles-of-beer.net/abc.html)

Starting URL: https://www.99-bottles-of-beer.net/

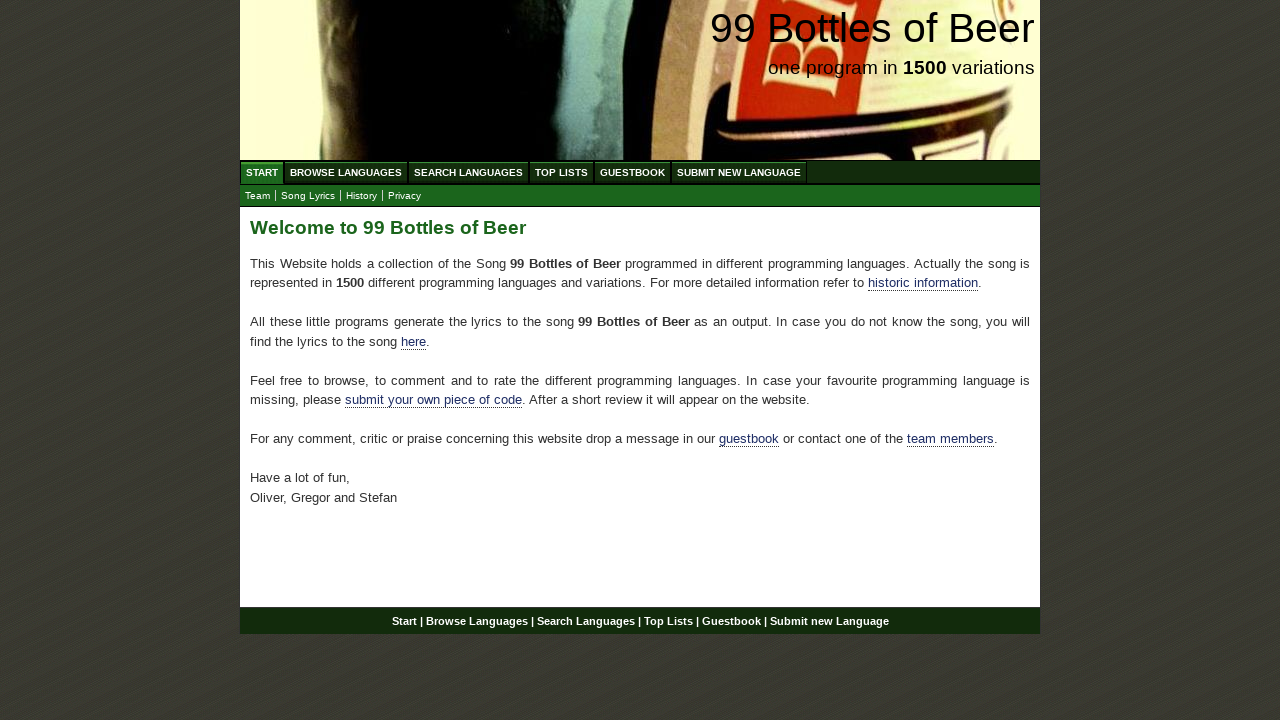

Navigated to starting URL https://www.99-bottles-of-beer.net/
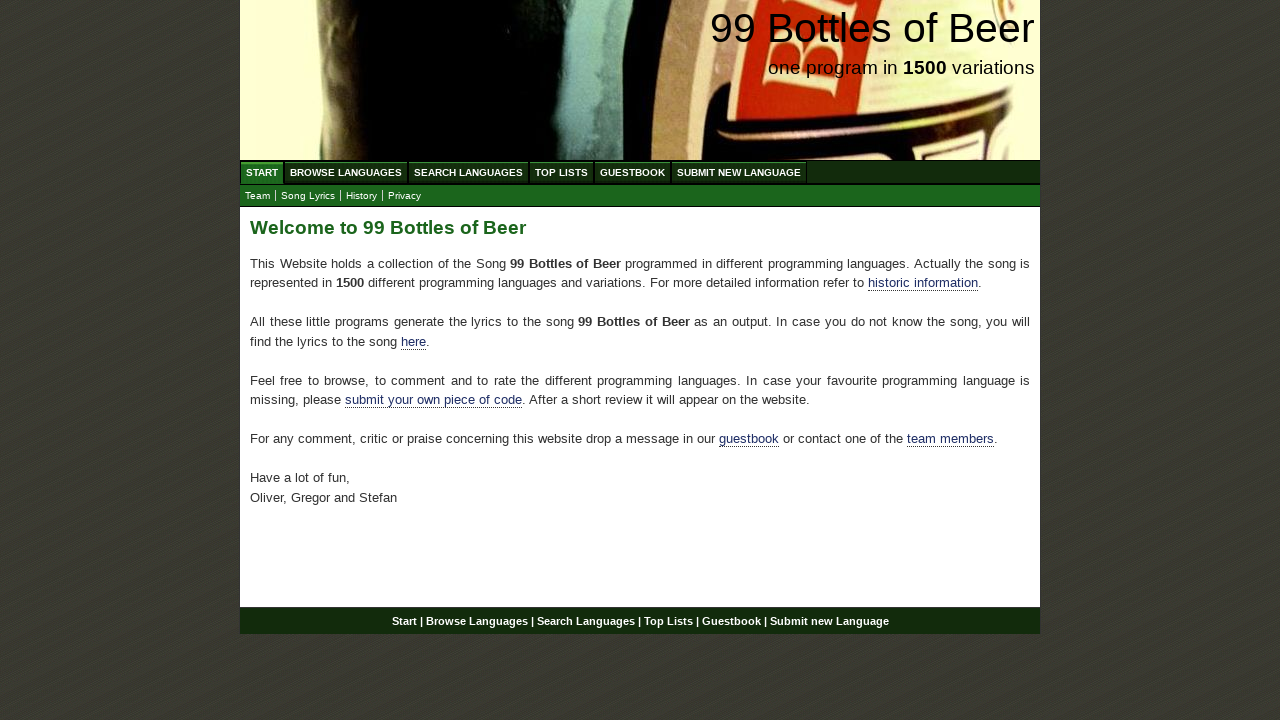

Clicked on Browse Languages menu link at (346, 172) on a:has-text('Browse Languages')
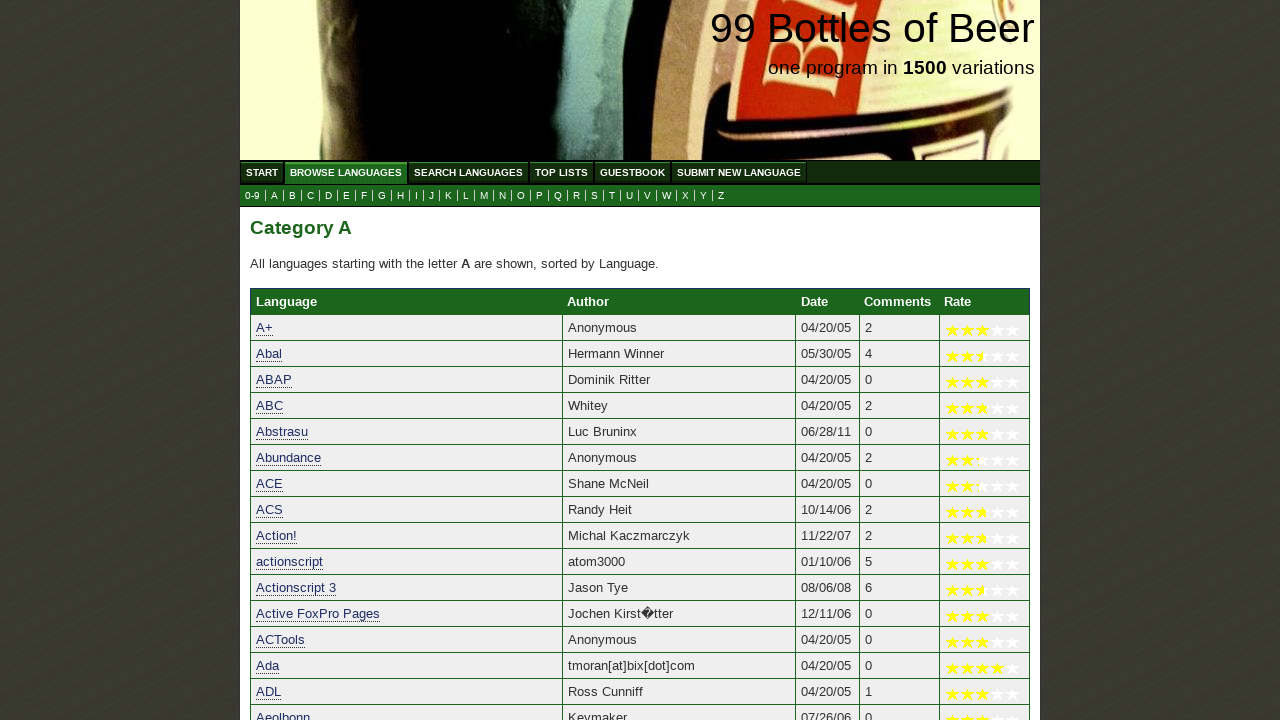

Waited for navigation to ABC page URL
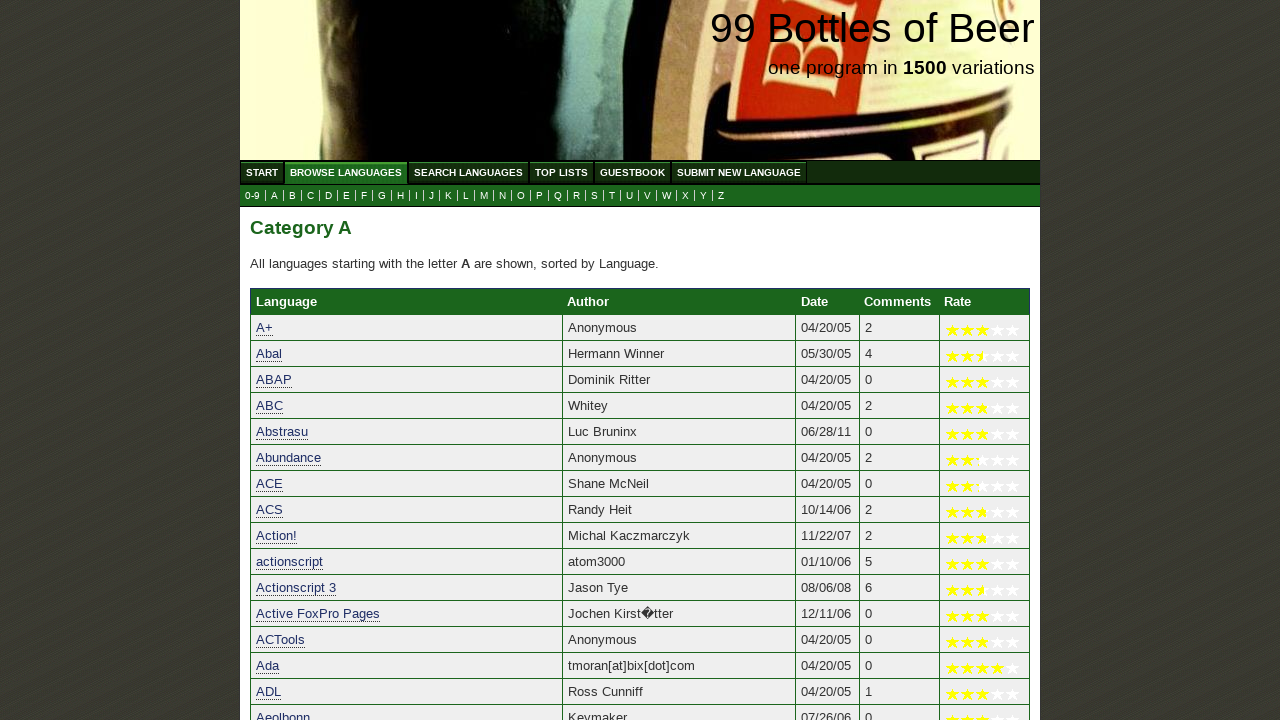

Verified that page URL is https://www.99-bottles-of-beer.net/abc.html
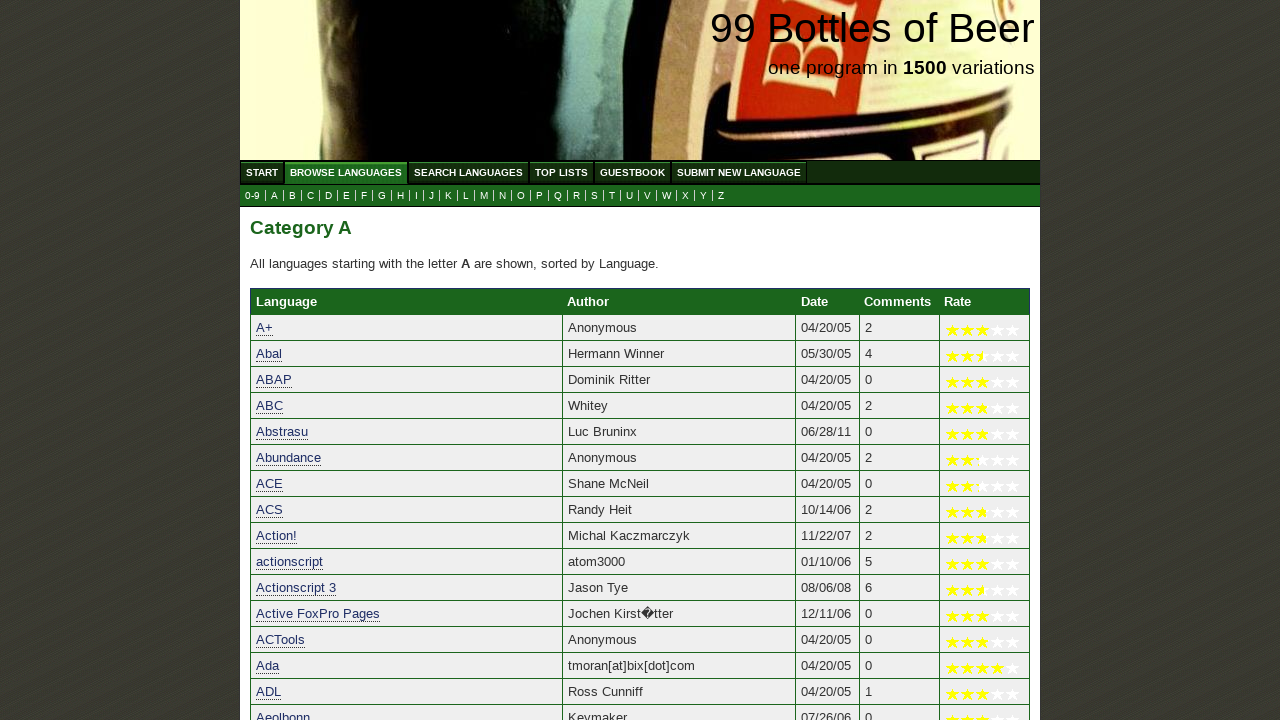

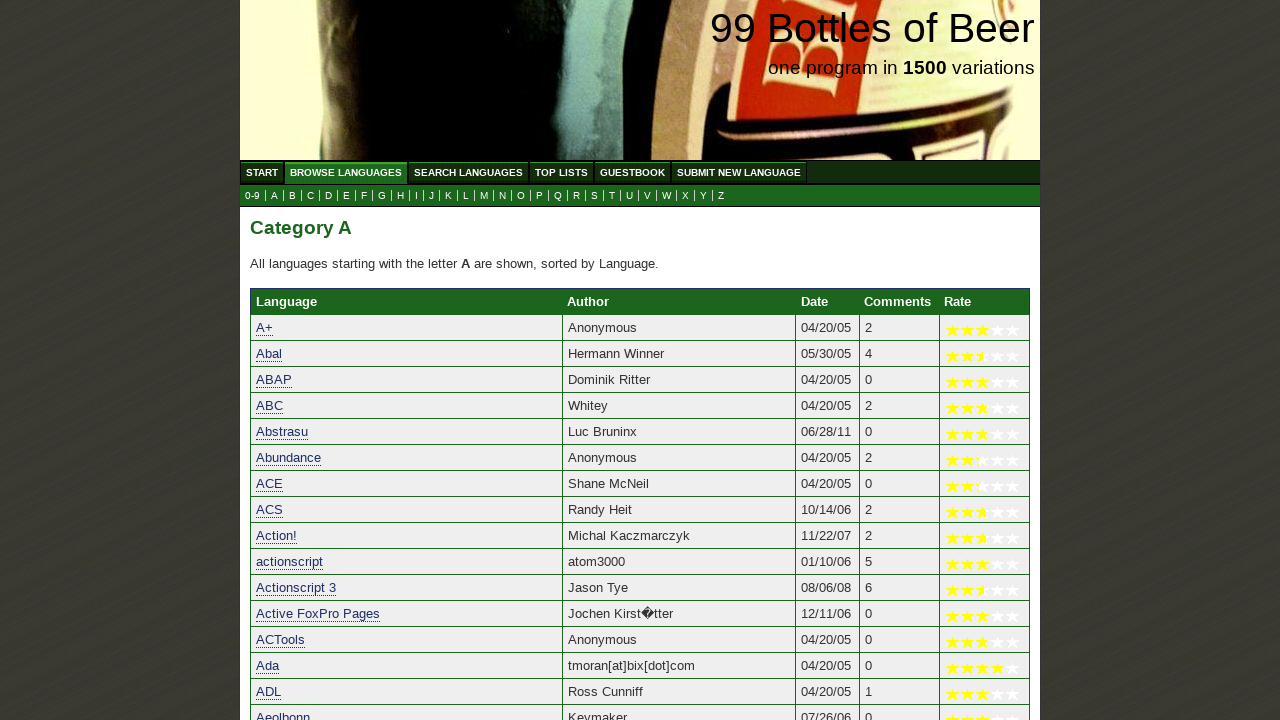